Tests dropdown selection functionality by finding an option containing "Option 1" and selecting it from the dropdown menu

Starting URL: https://the-internet.herokuapp.com/dropdown

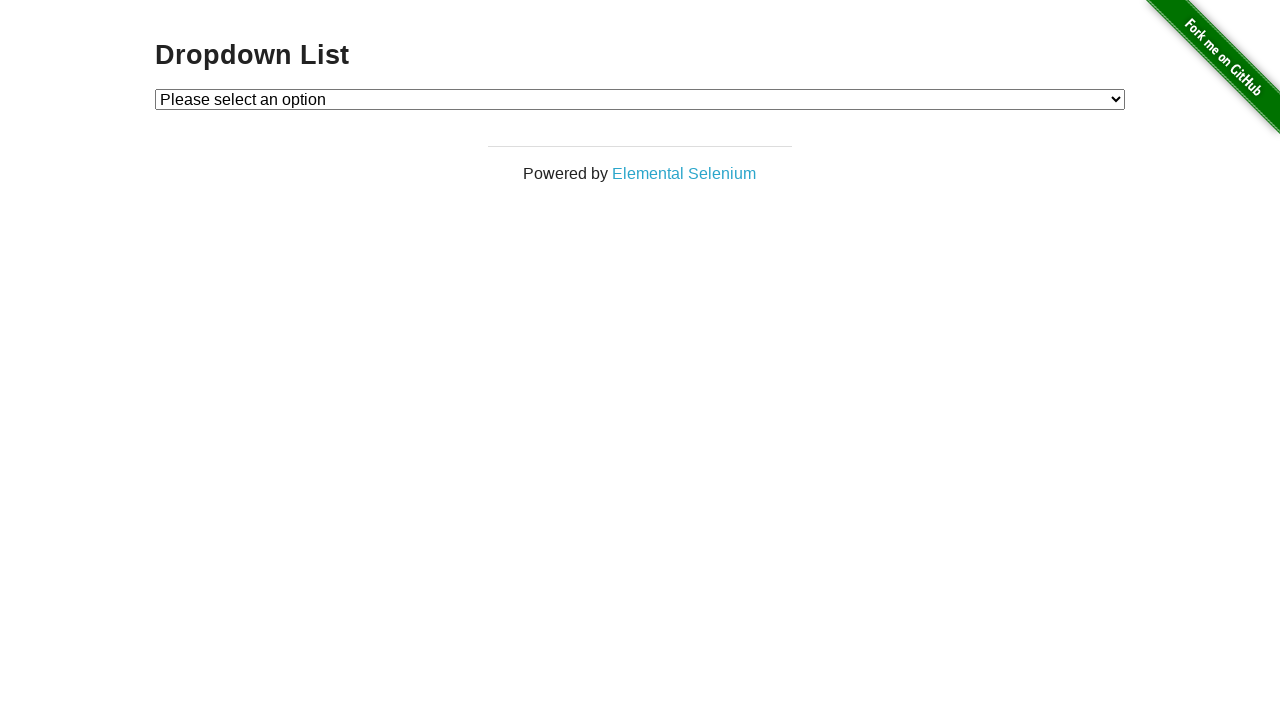

Retrieved all dropdown options
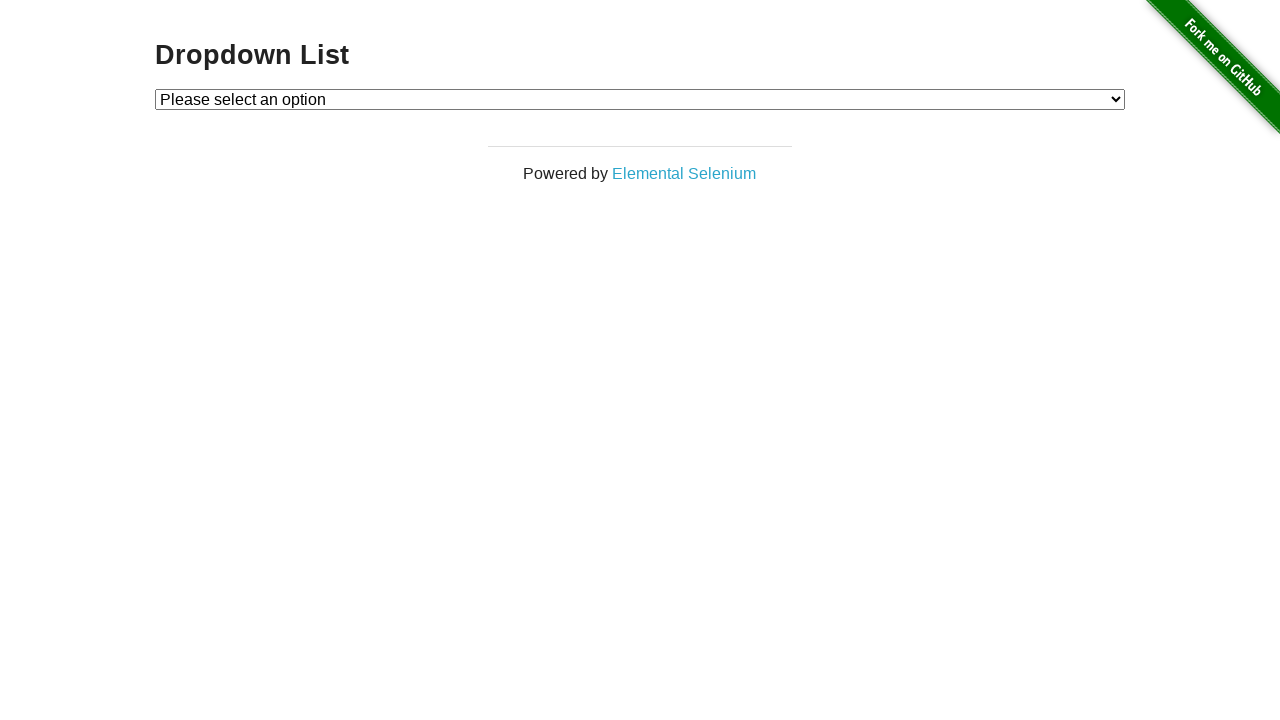

Checked option with text content: Please select an option
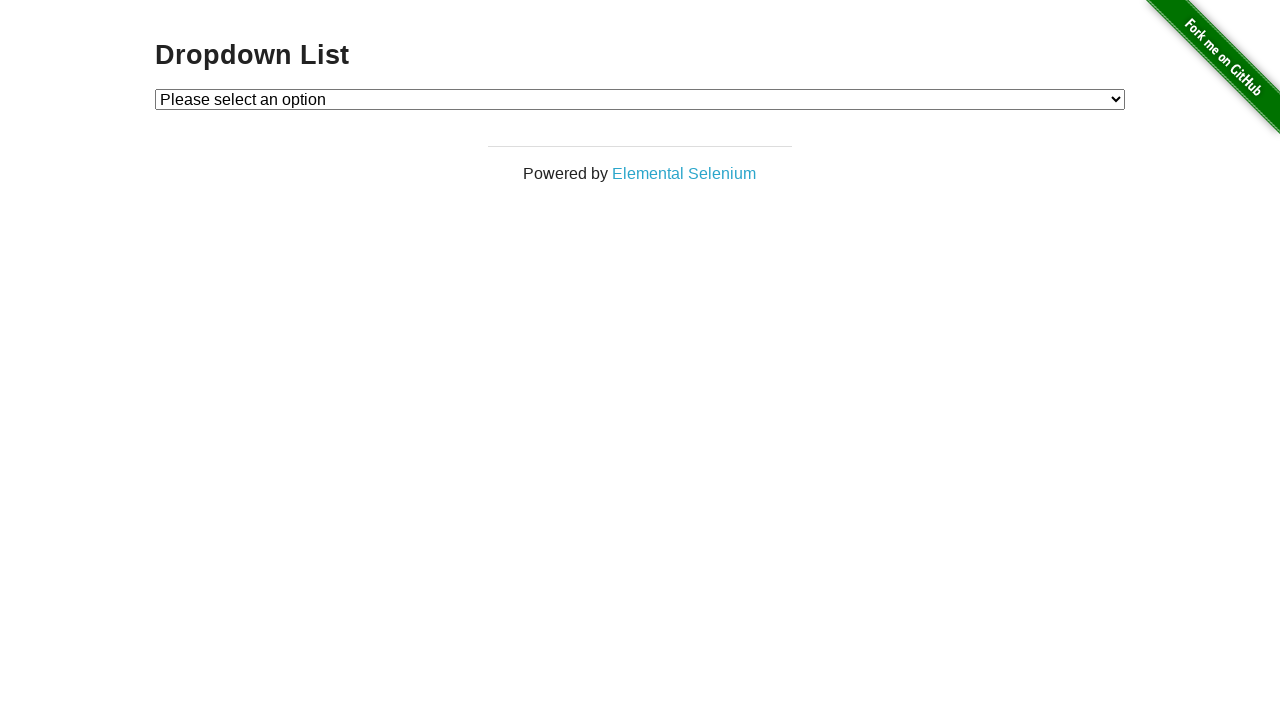

Checked option with text content: Option 1
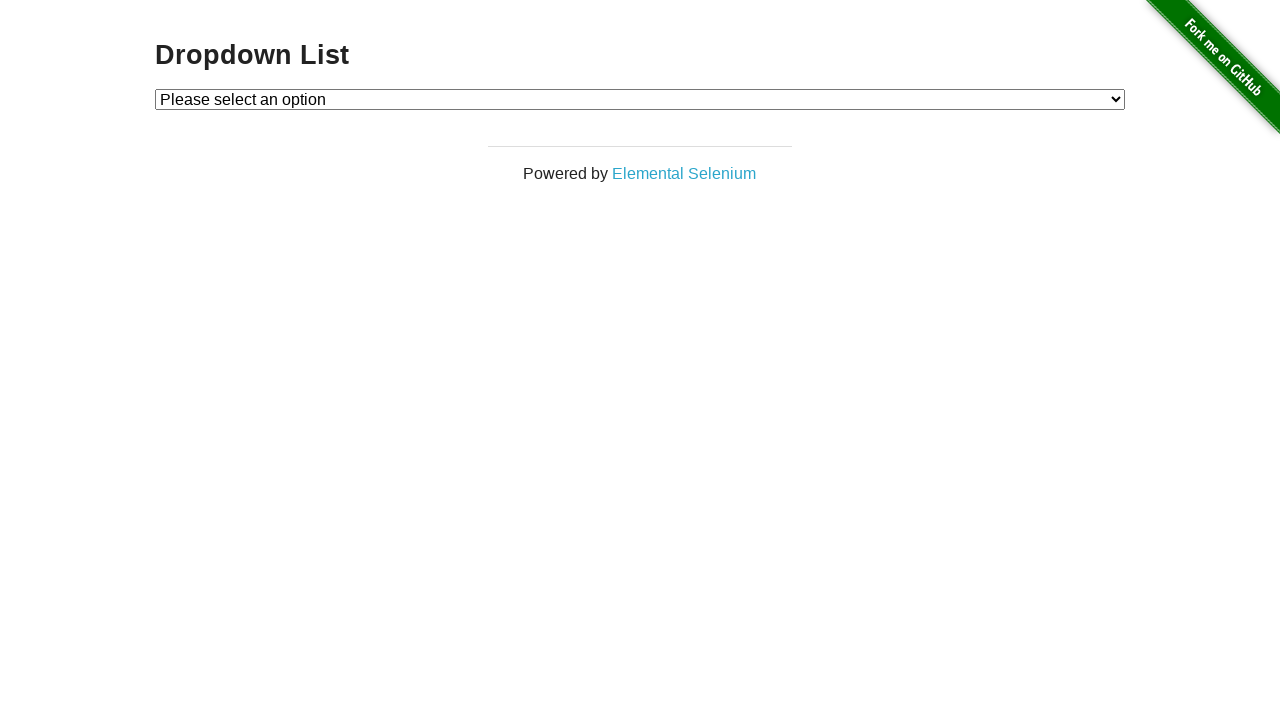

Selected 'Option 1' from dropdown on #dropdown
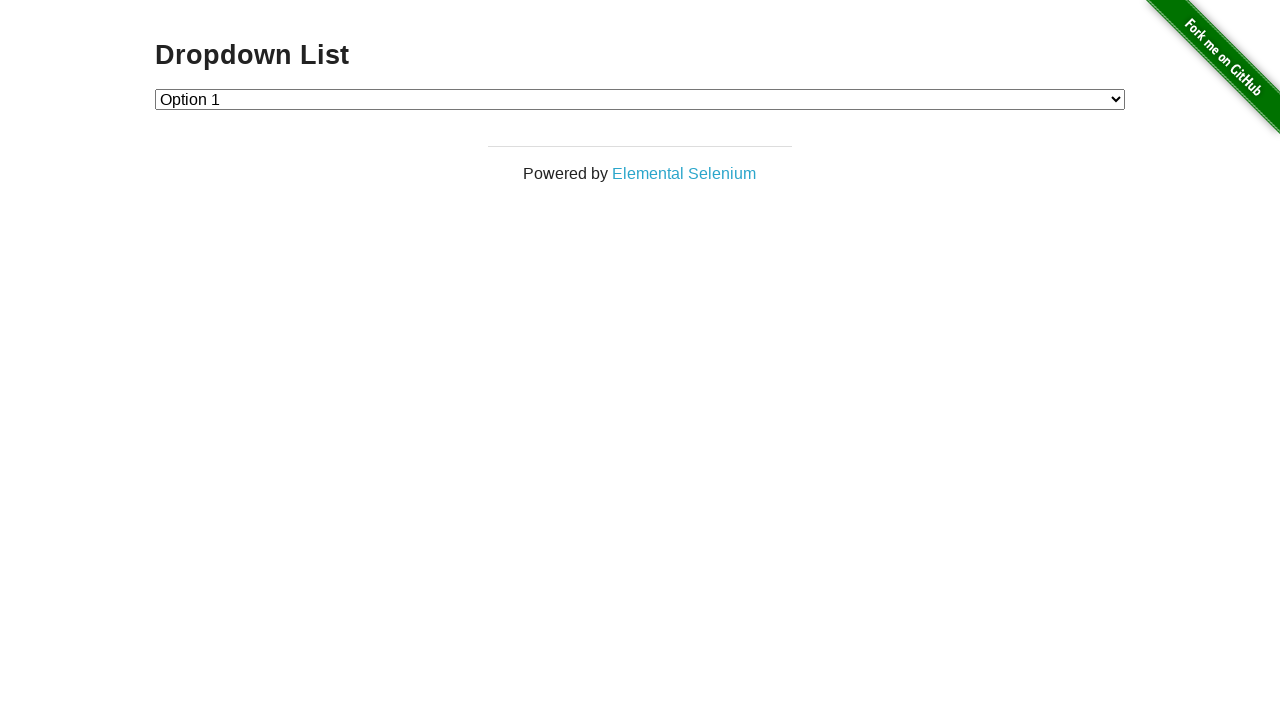

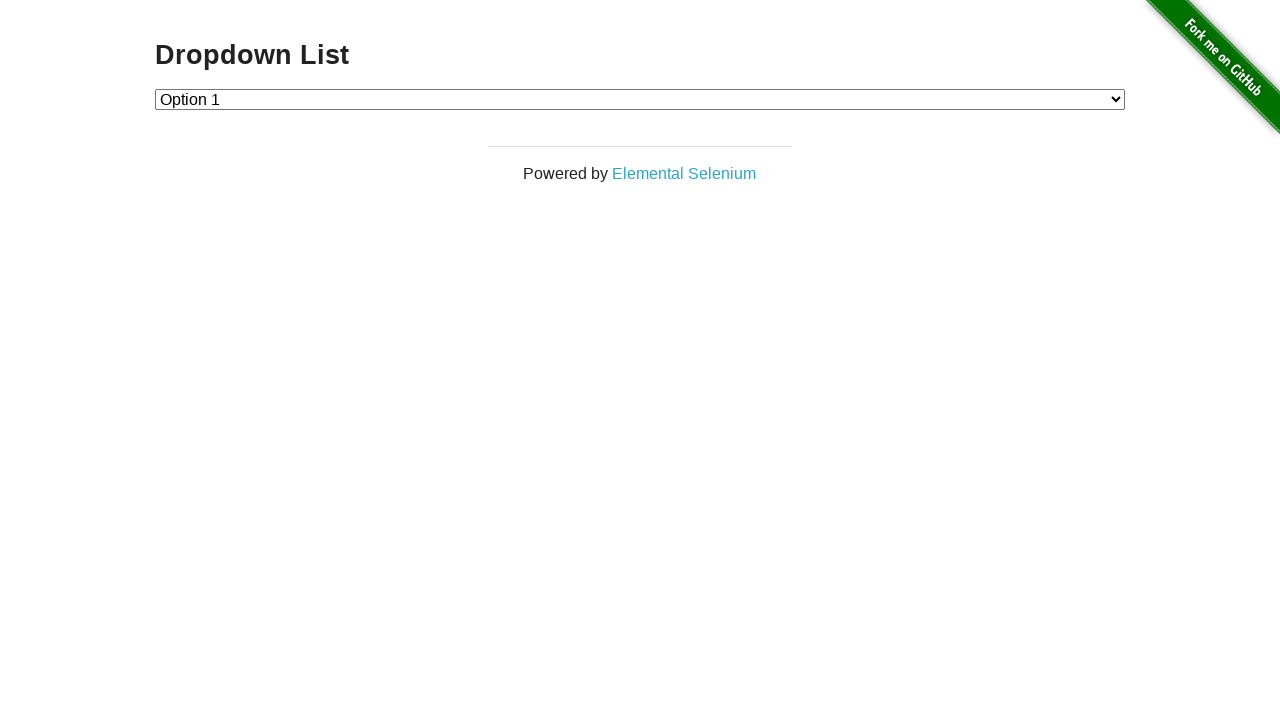